Tests hover tooltip functionality by hovering over an age textbox and verifying the tooltip content is displayed correctly.

Starting URL: https://automationfc.github.io/jquery-tooltip/

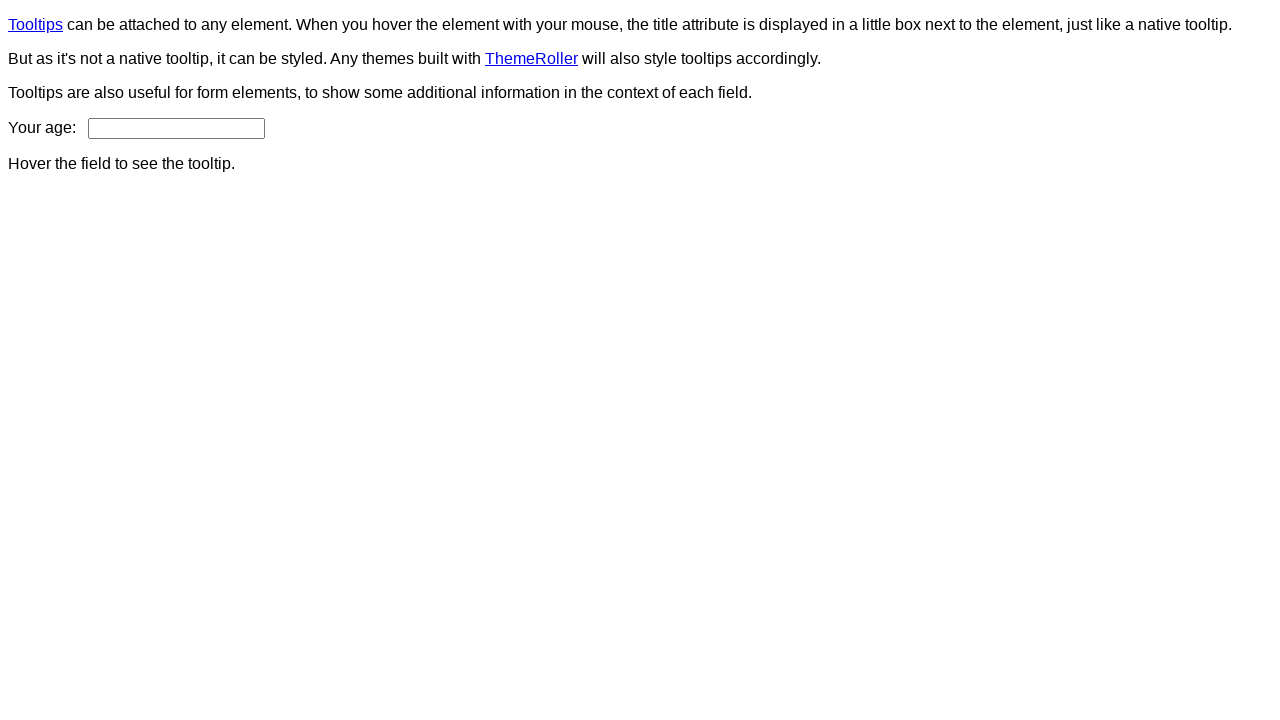

Hovered over age textbox to trigger tooltip at (176, 128) on input#age
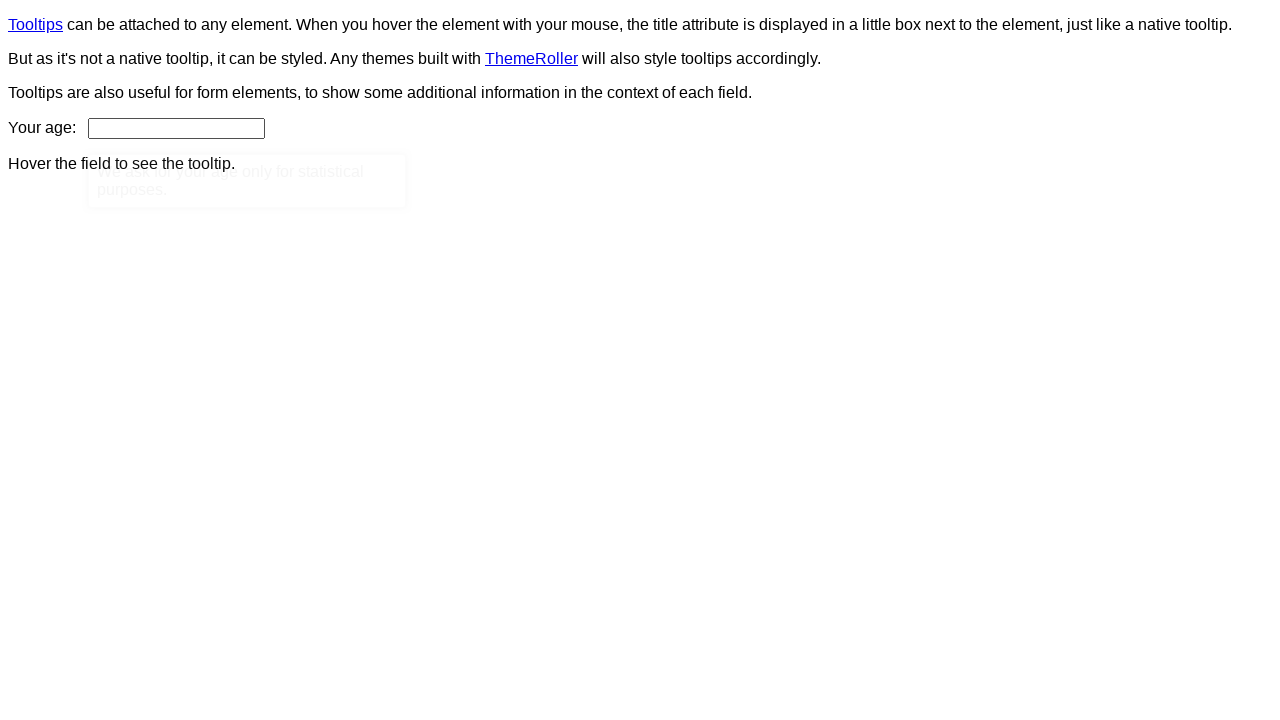

Tooltip content element appeared
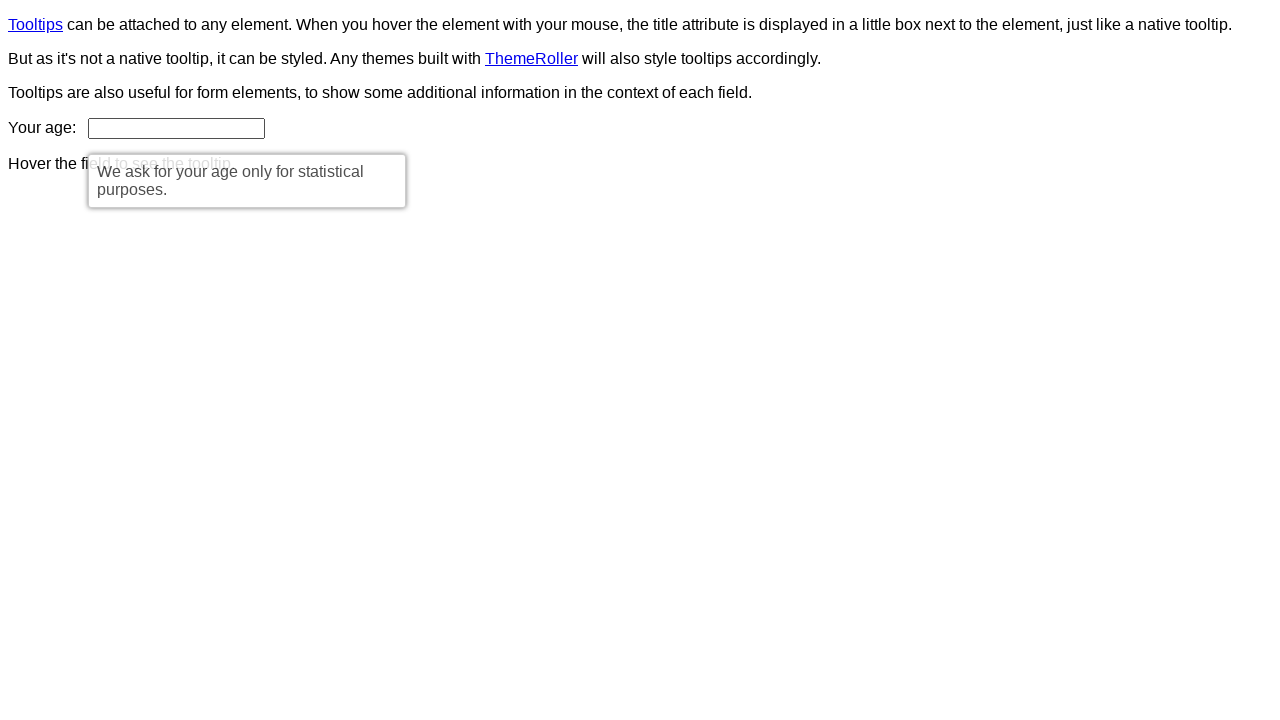

Located tooltip element
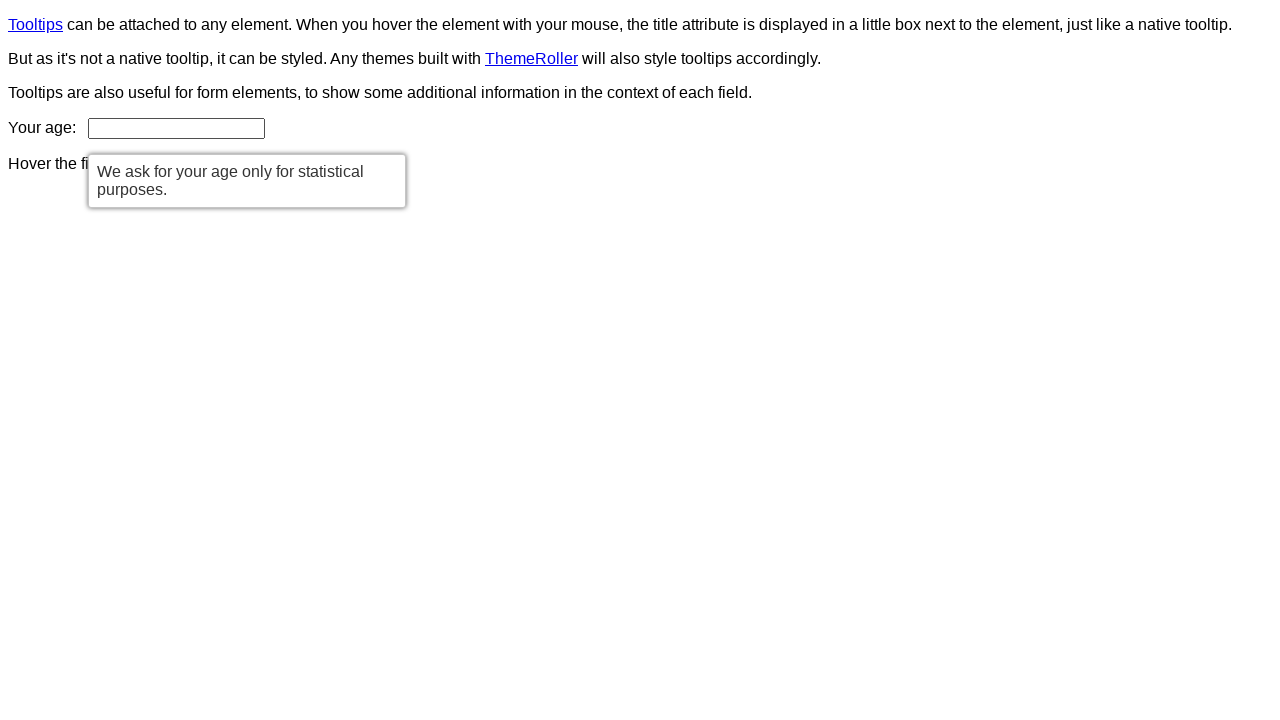

Verified tooltip is visible
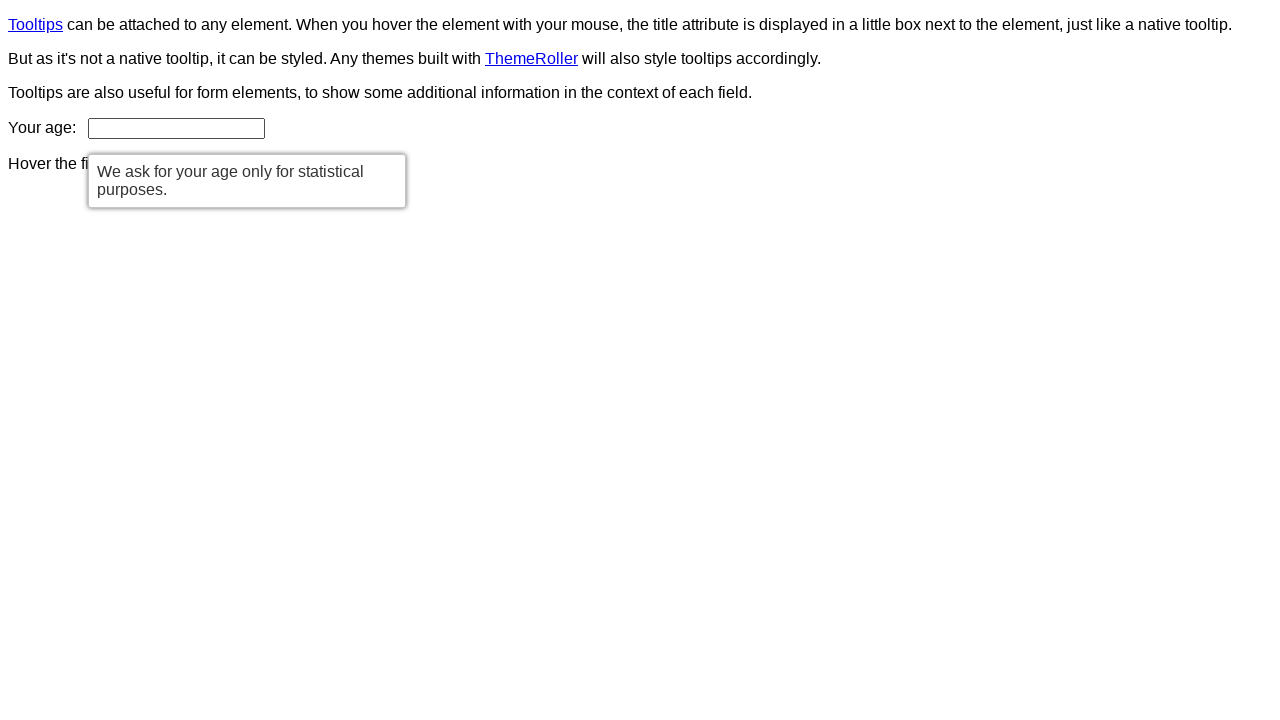

Verified tooltip text matches expected content: 'We ask for your age only for statistical purposes.'
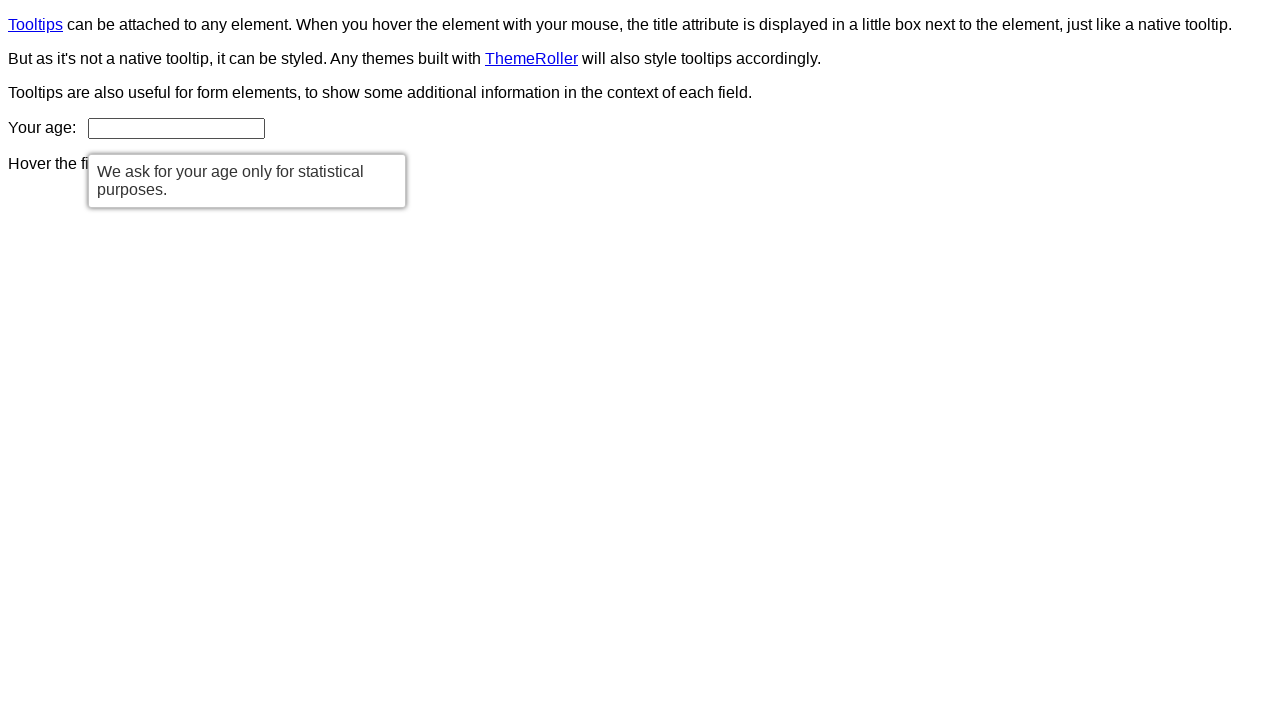

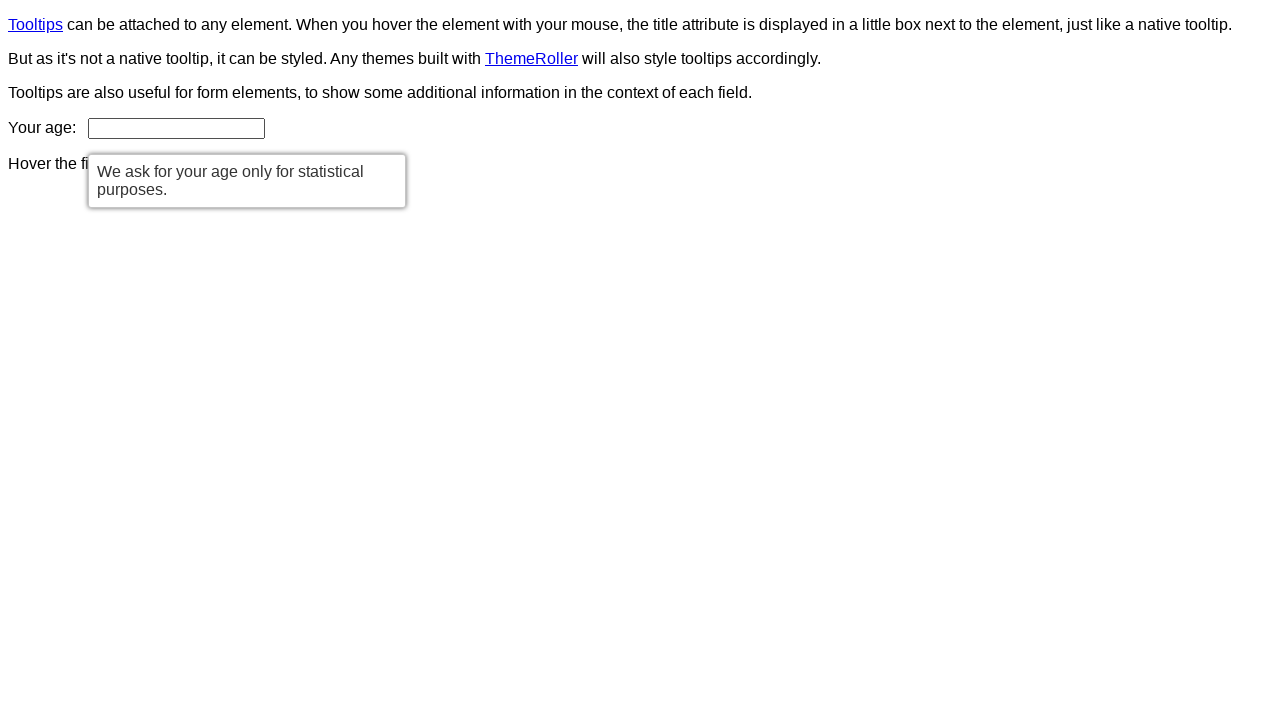